Tests the Formy project form page by verifying the page title and filling in first name and last name fields

Starting URL: https://formy-project.herokuapp.com/form

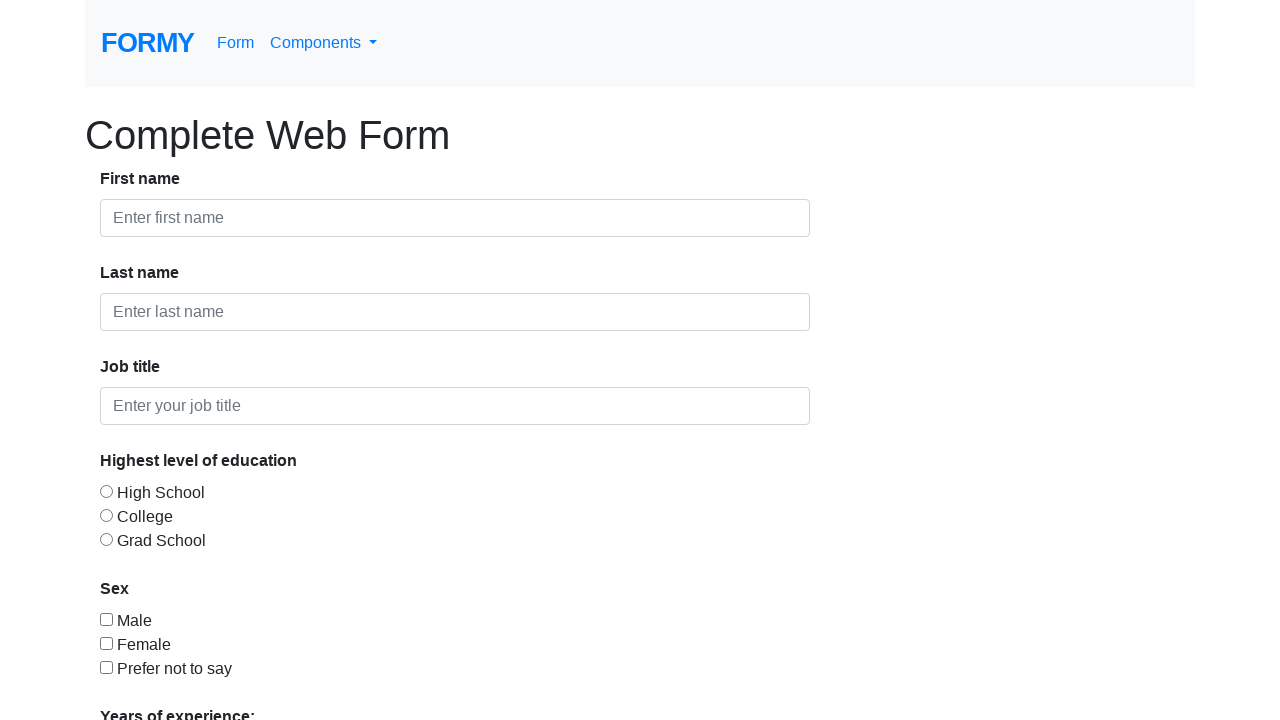

Verified page title is 'Formy'
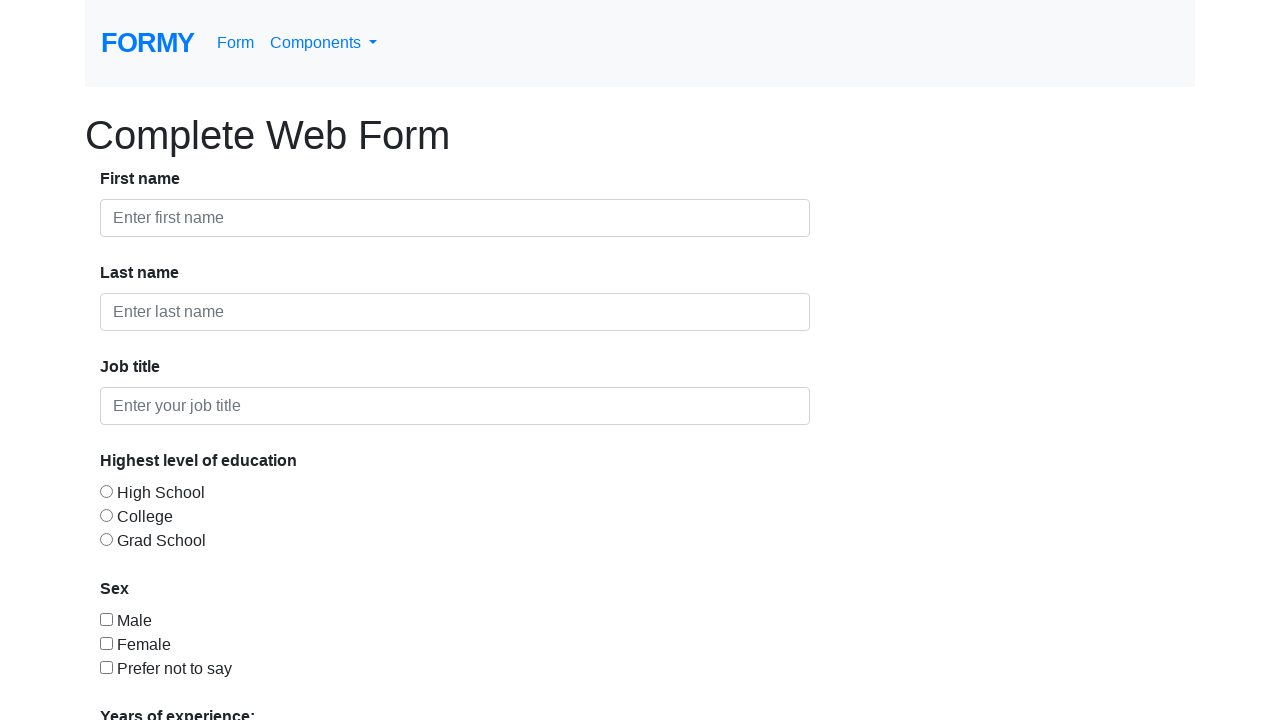

Filled first name field with 'John' on #first-name
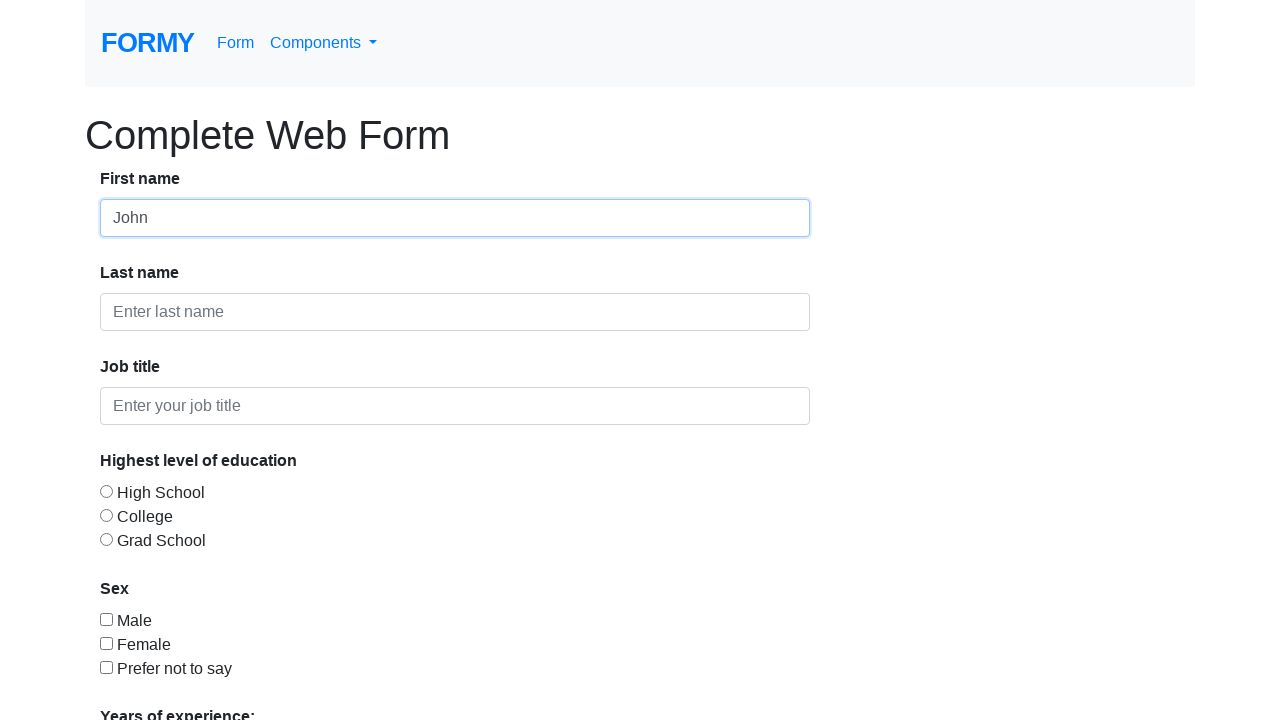

Filled last name field with 'Smith' on #last-name
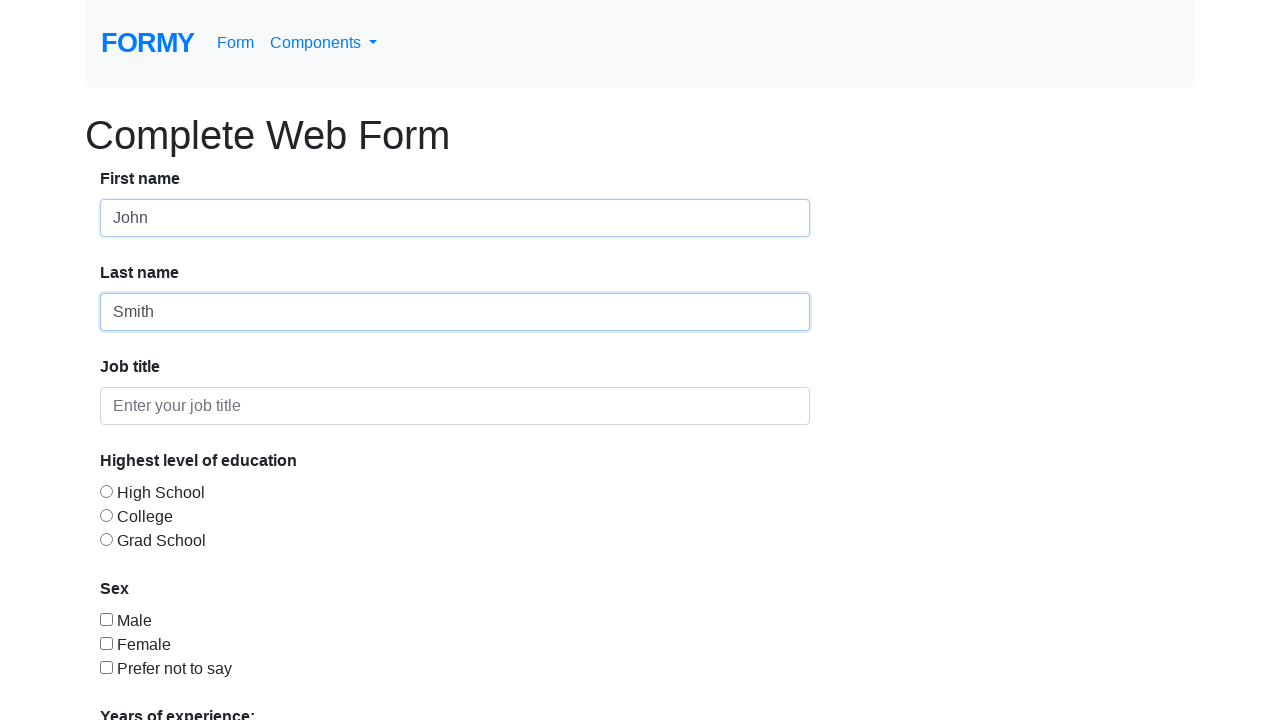

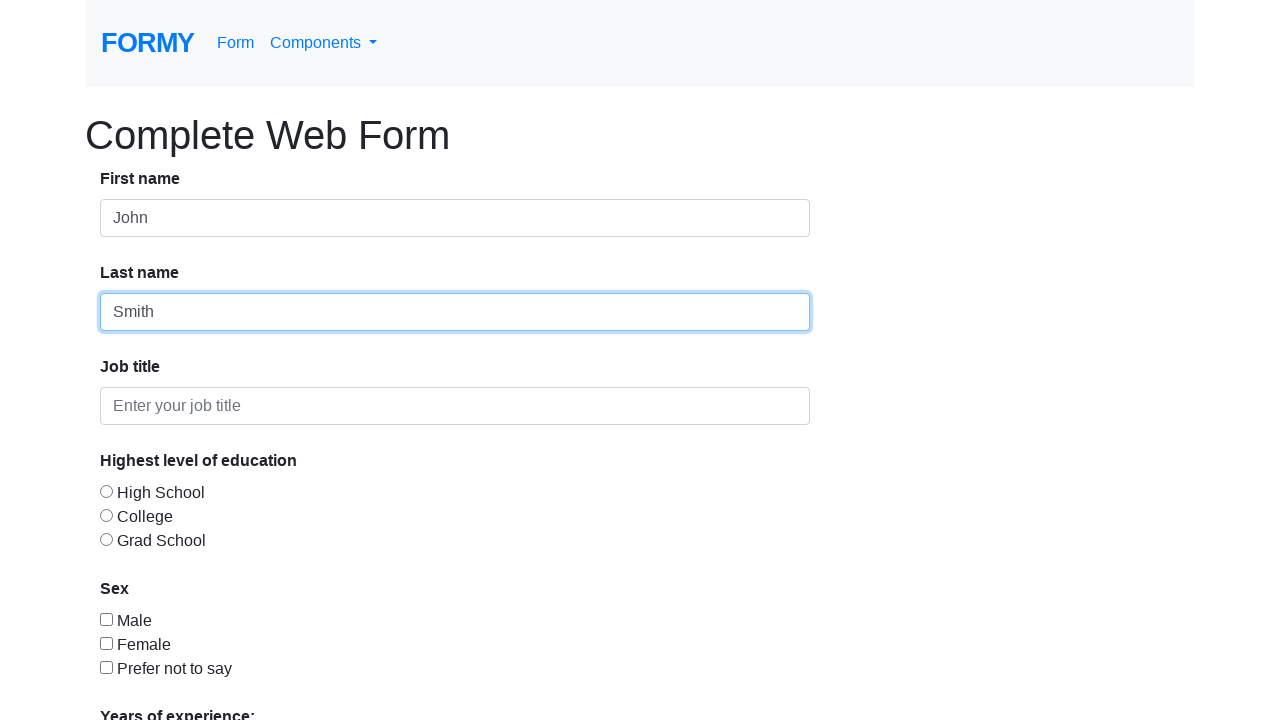